Navigates to the nopCommerce demo site and verifies that the current URL matches the expected URL

Starting URL: https://demo.nopcommerce.com/

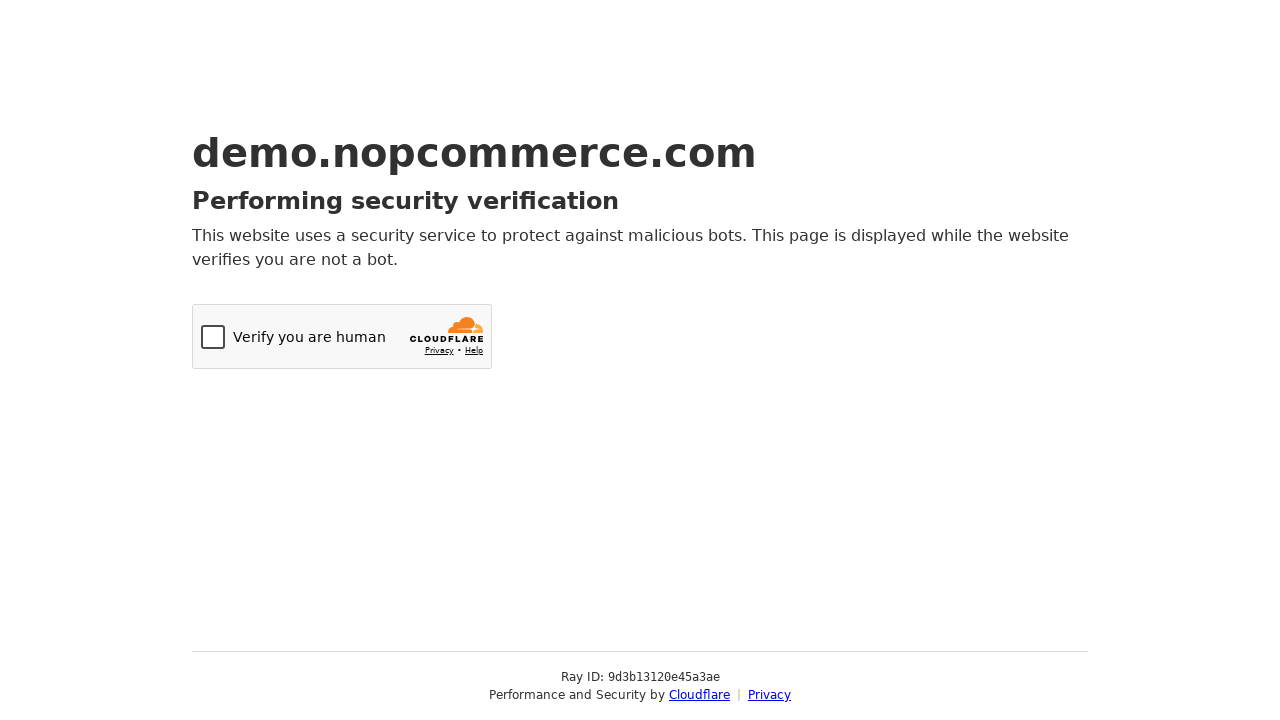

Navigated to nopCommerce demo site at https://demo.nopcommerce.com/
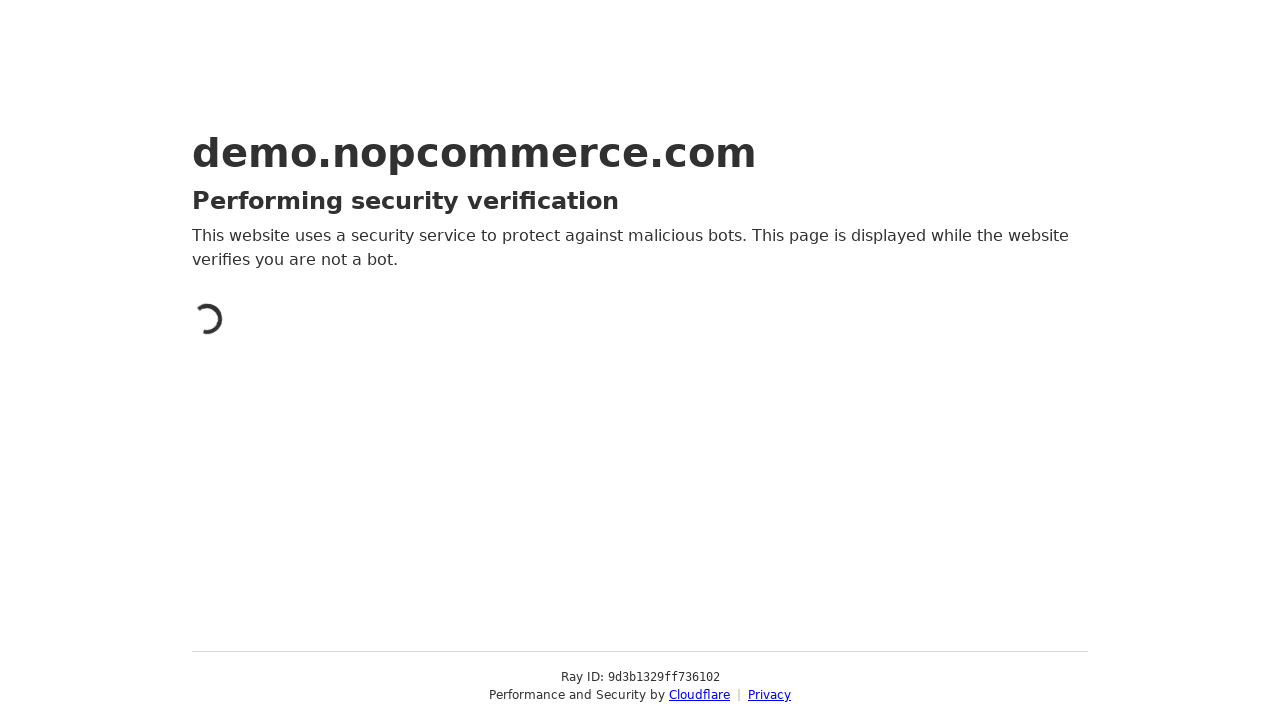

Retrieved current page URL
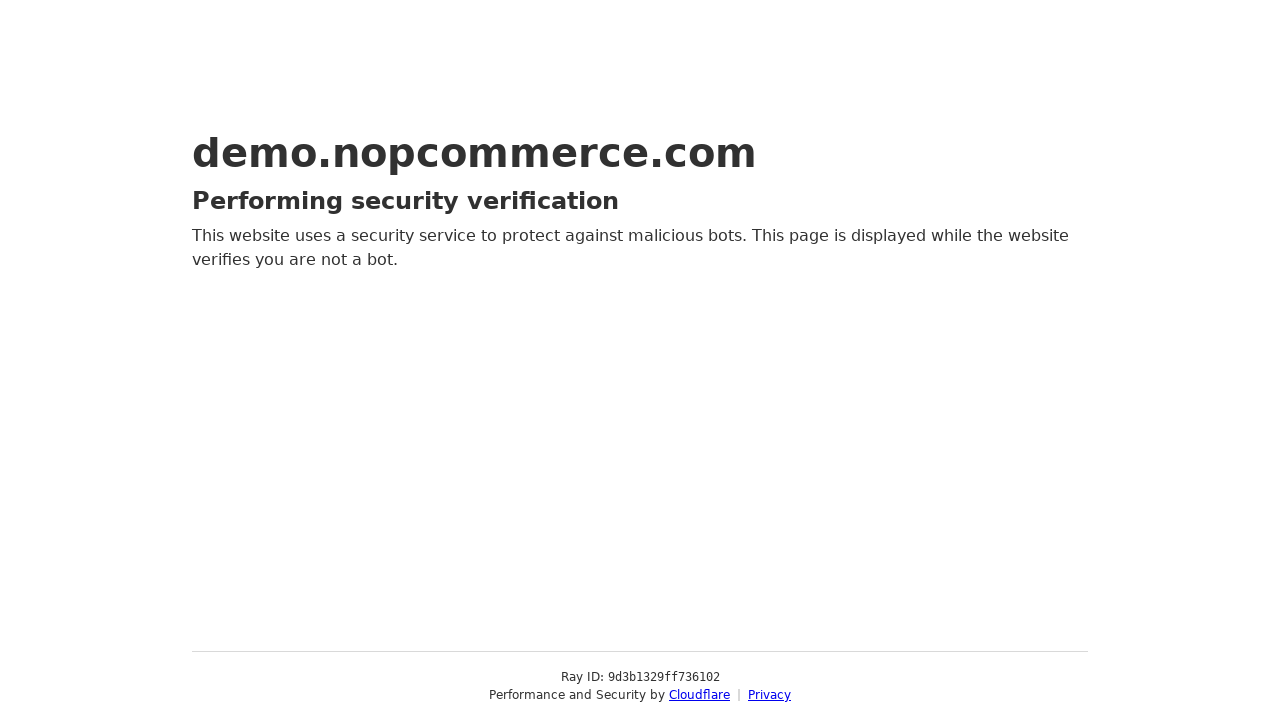

Set expected URL to https://demo.nopcommerce.com/
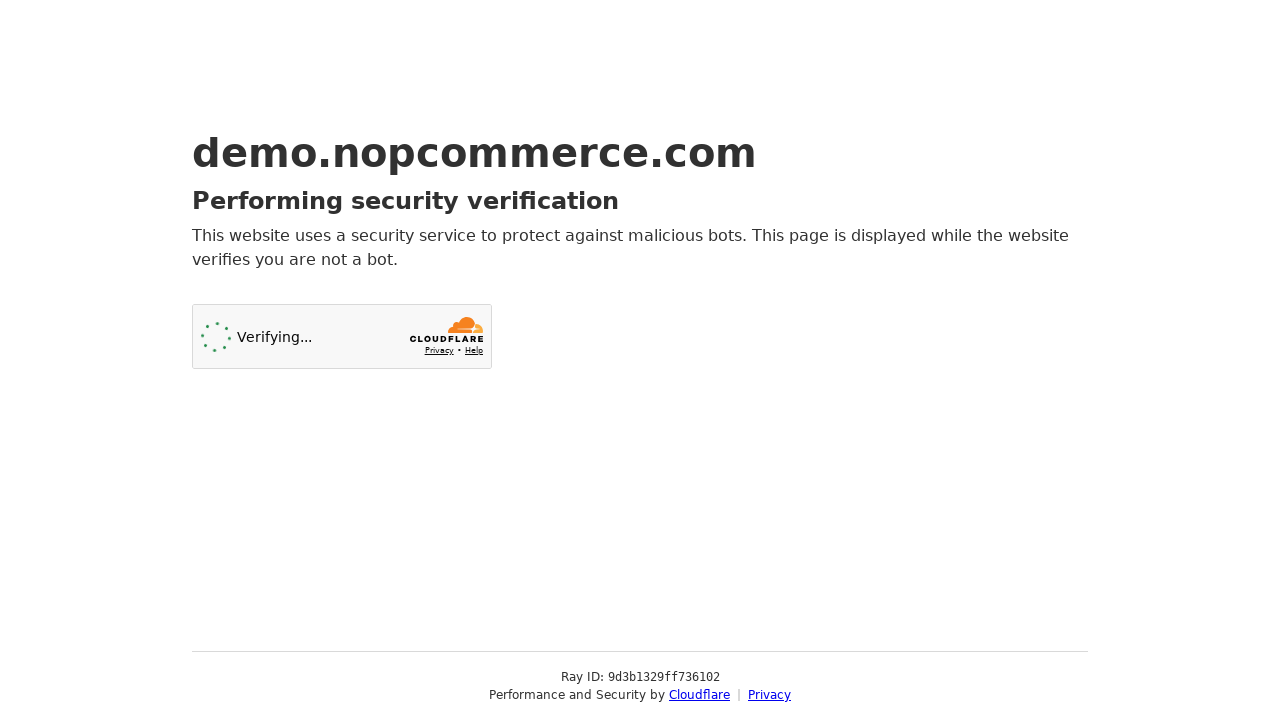

URL verification passed: current URL matches expected URL
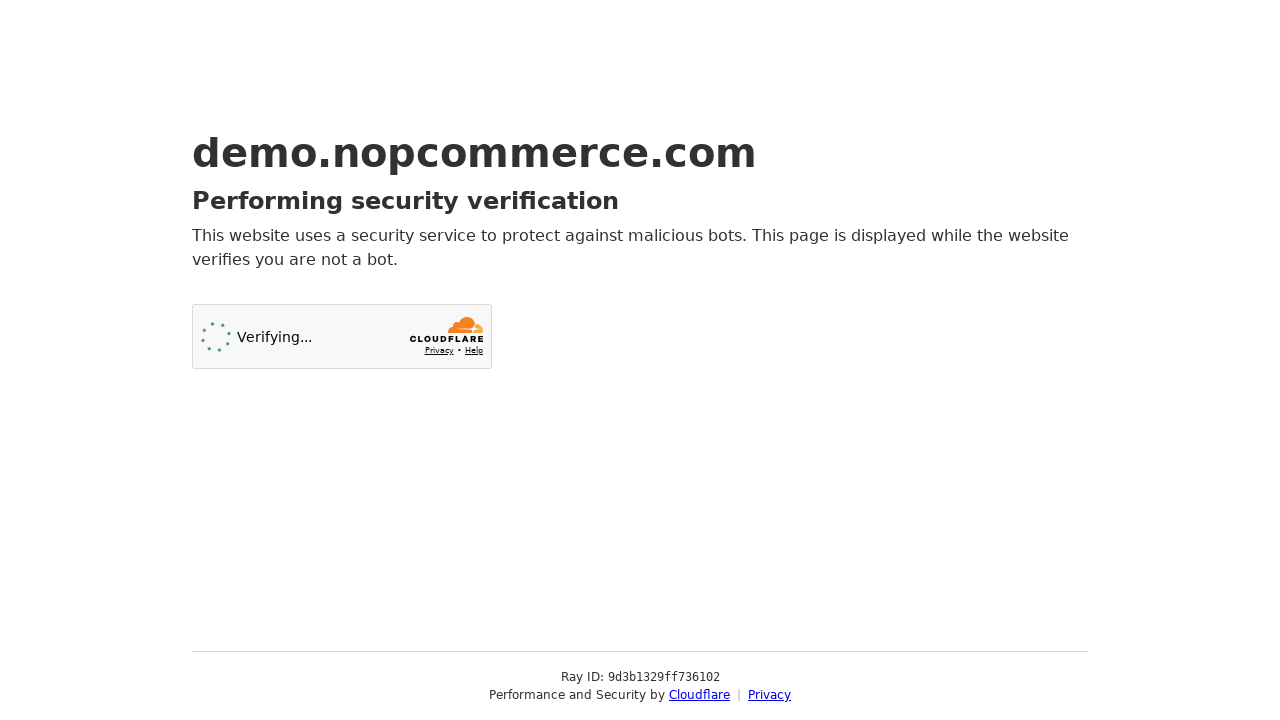

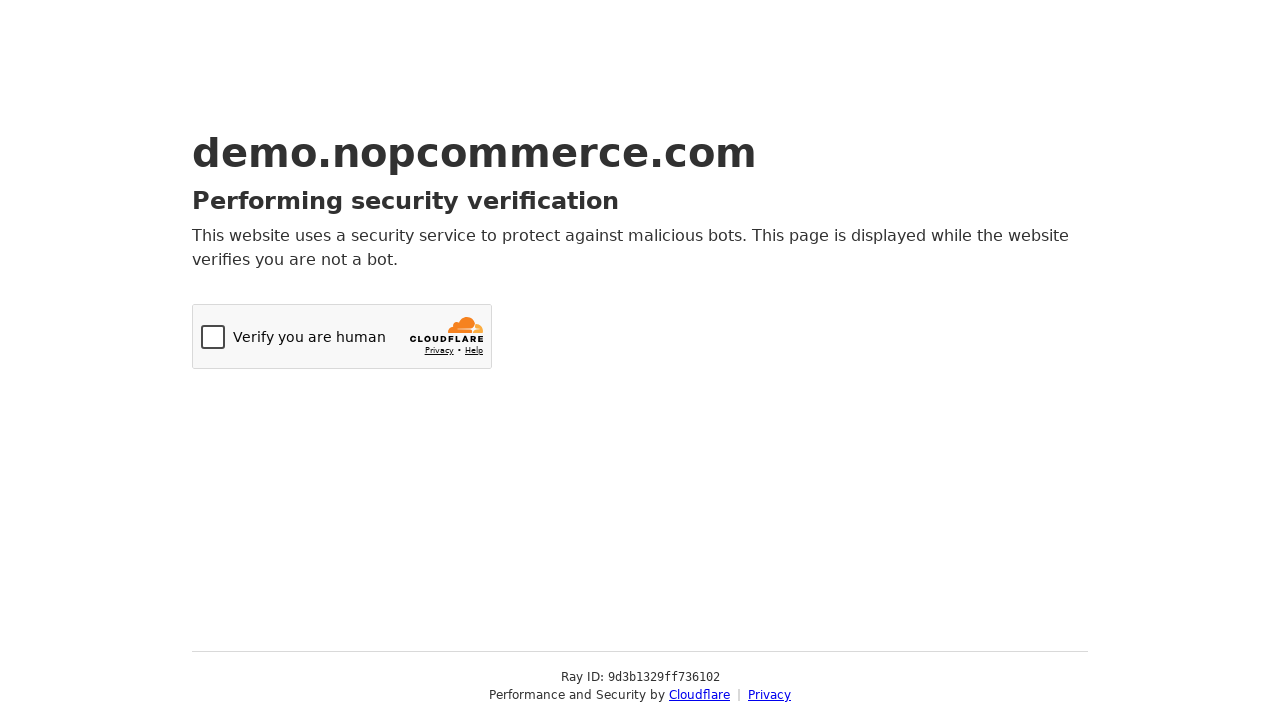